Tests the jQuery UI slider functionality by dragging the slider handle horizontally

Starting URL: https://jqueryui.com/slider/

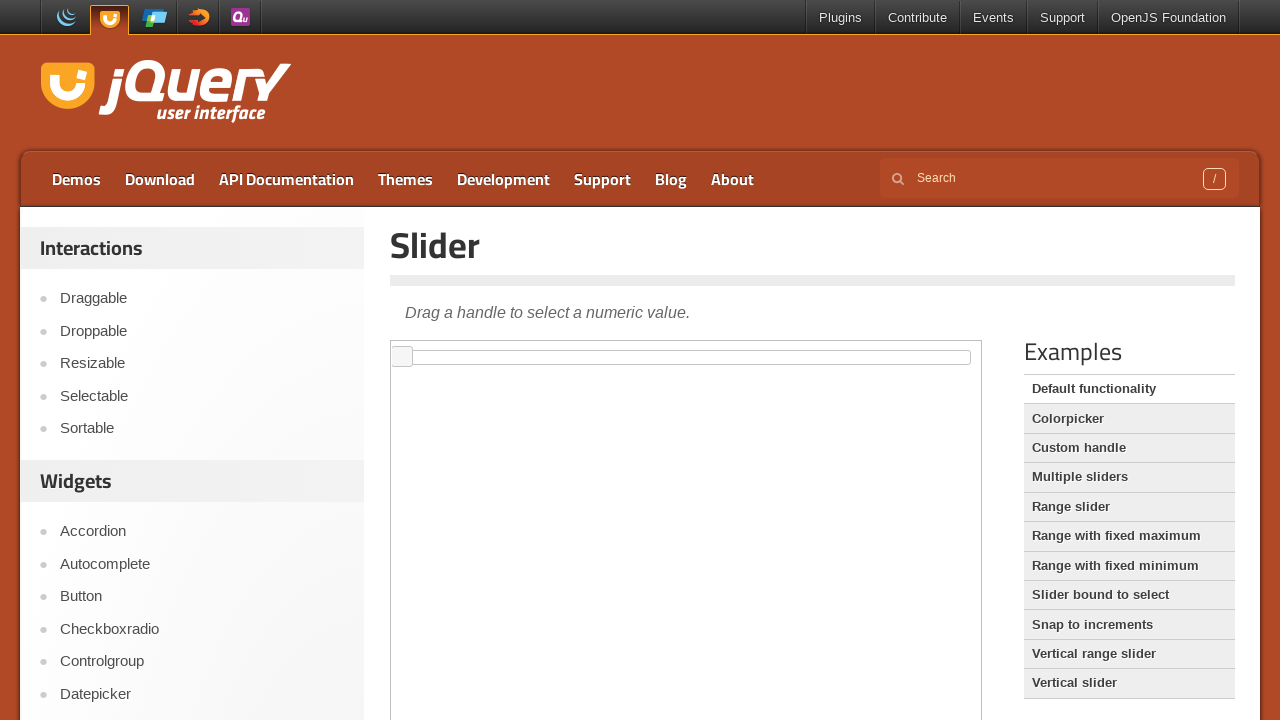

Located the iframe containing the slider demo
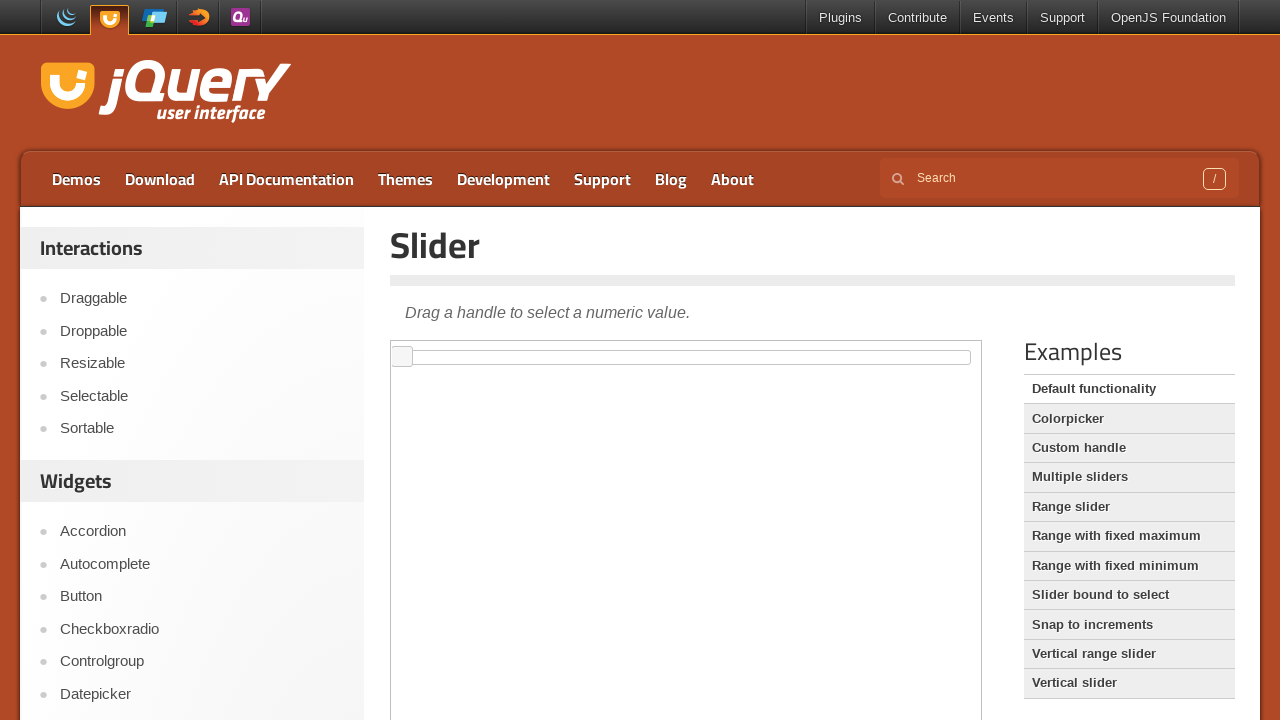

Located the jQuery UI slider handle element
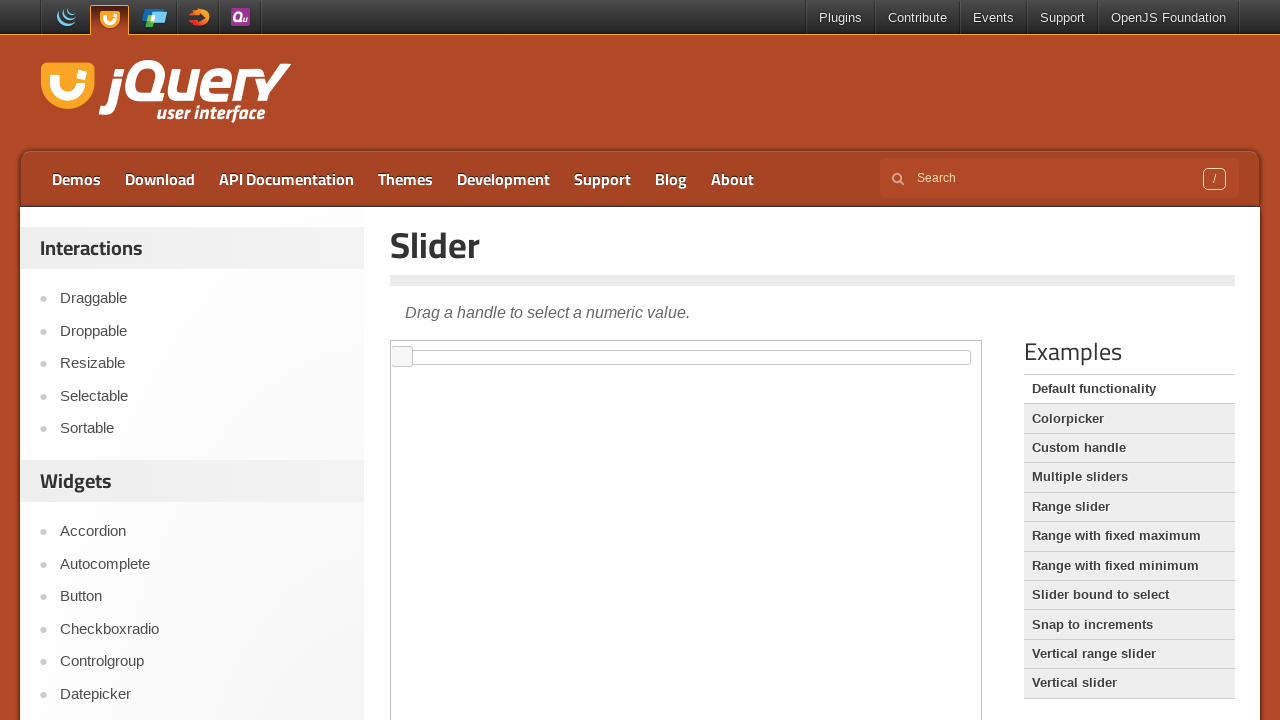

Dragged the slider handle 100 pixels to the right at (493, 347)
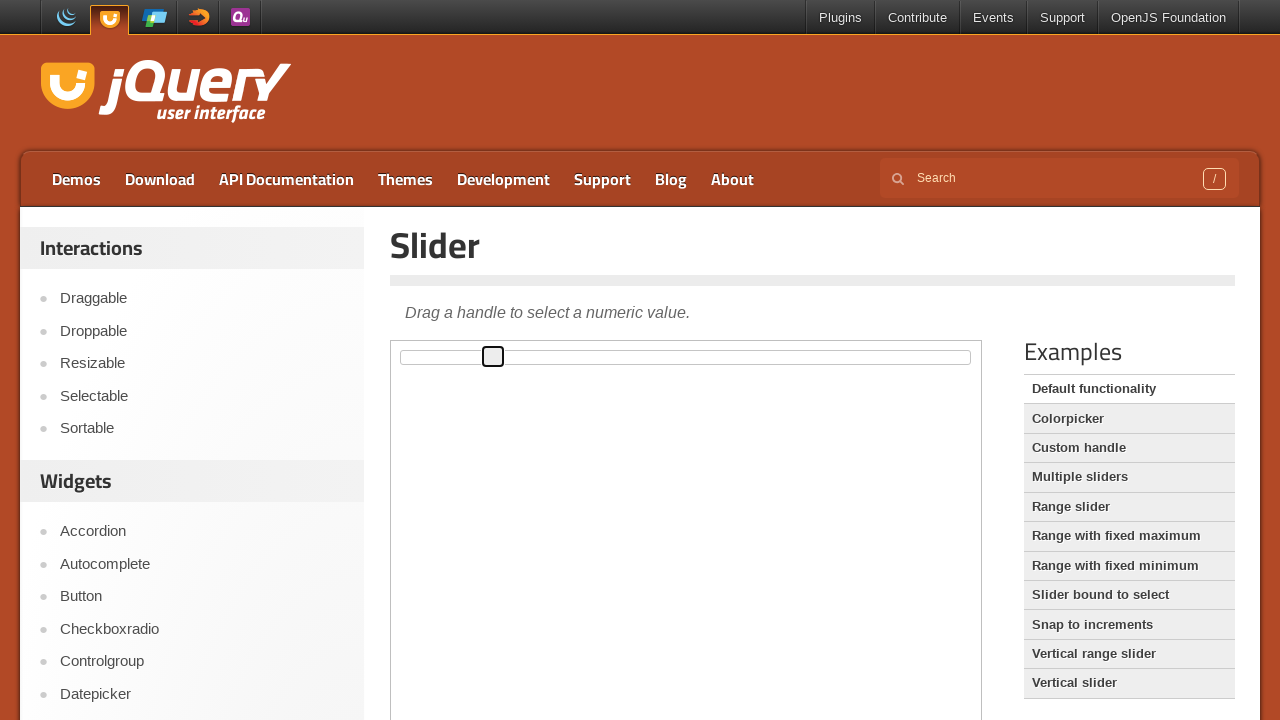

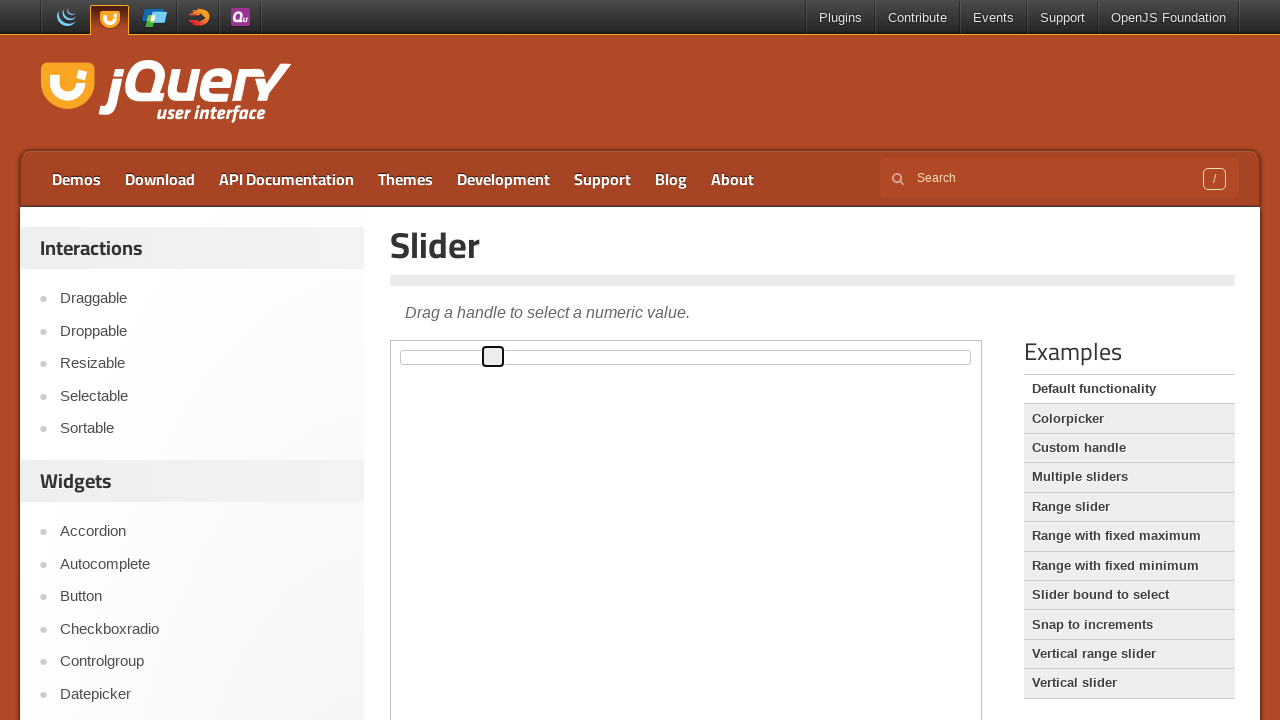